Tests checkbox functionality by navigating to the checkbox page and clicking on the first checkbox to select it

Starting URL: https://the-internet.herokuapp.com

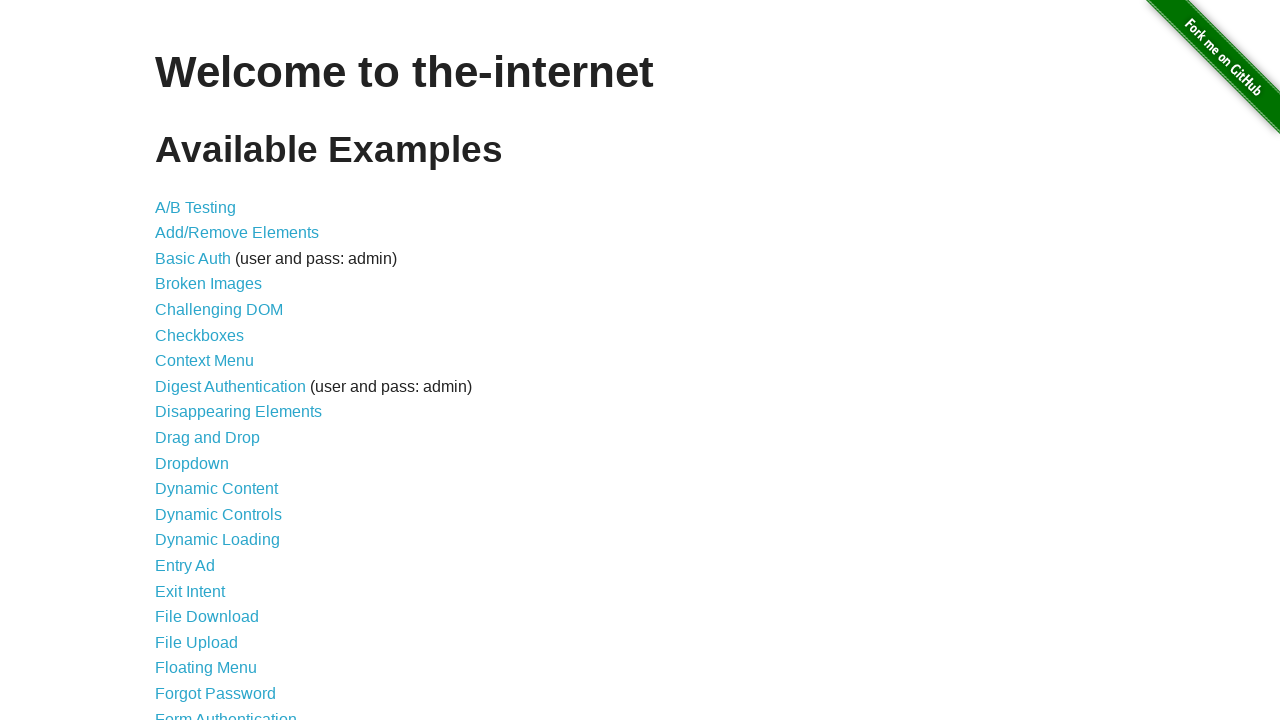

Waited for h1 element to load on landing page
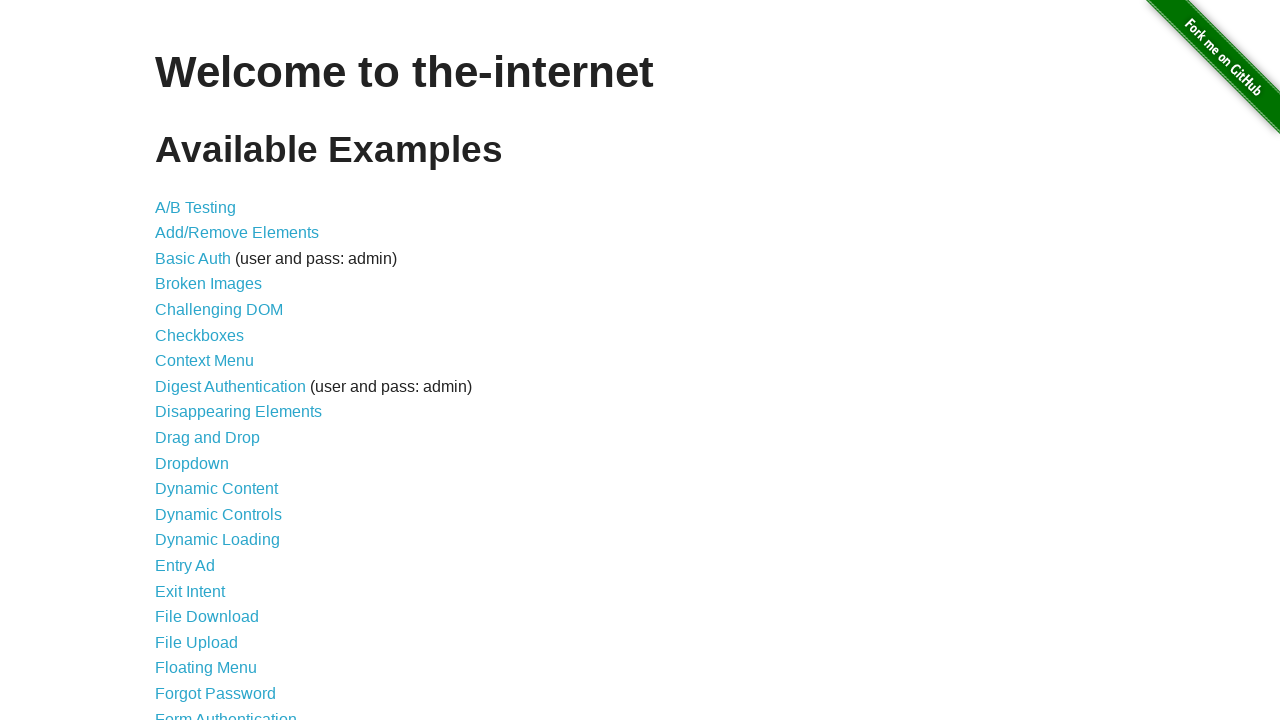

Clicked on Checkboxes link to navigate to checkbox page at (200, 335) on a[href='/checkboxes']
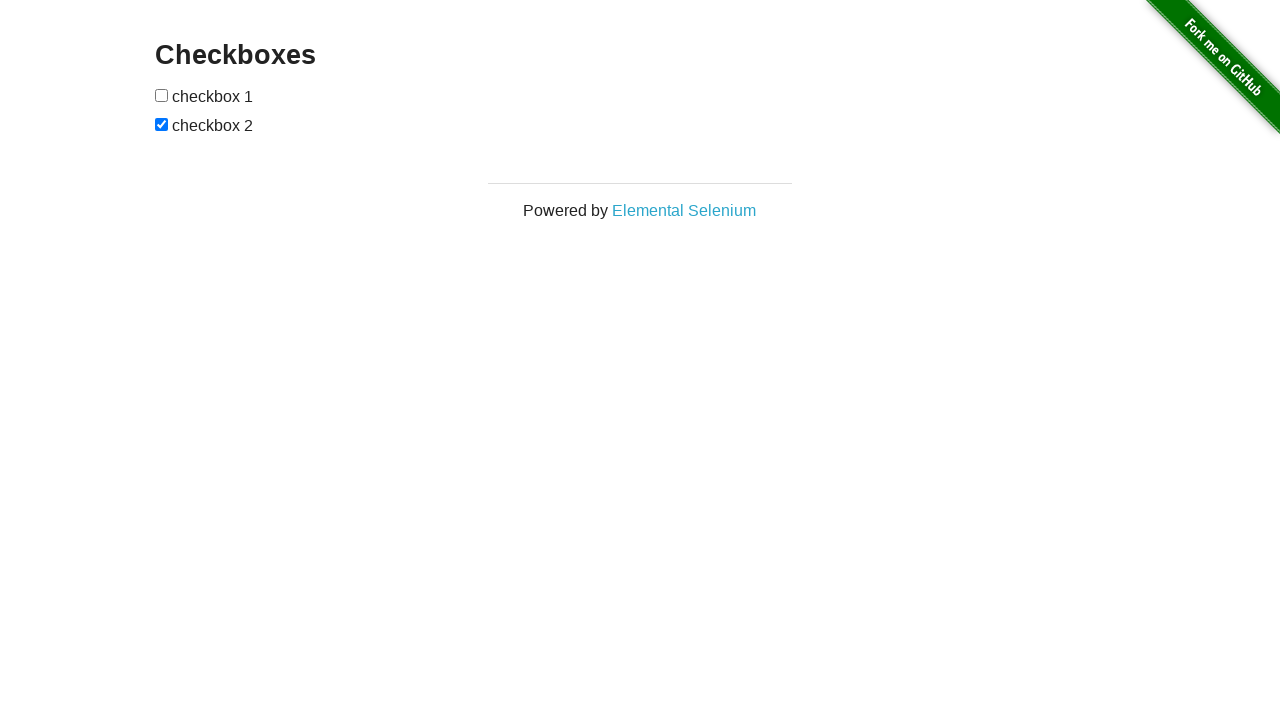

Checkbox page loaded and checkboxes are visible
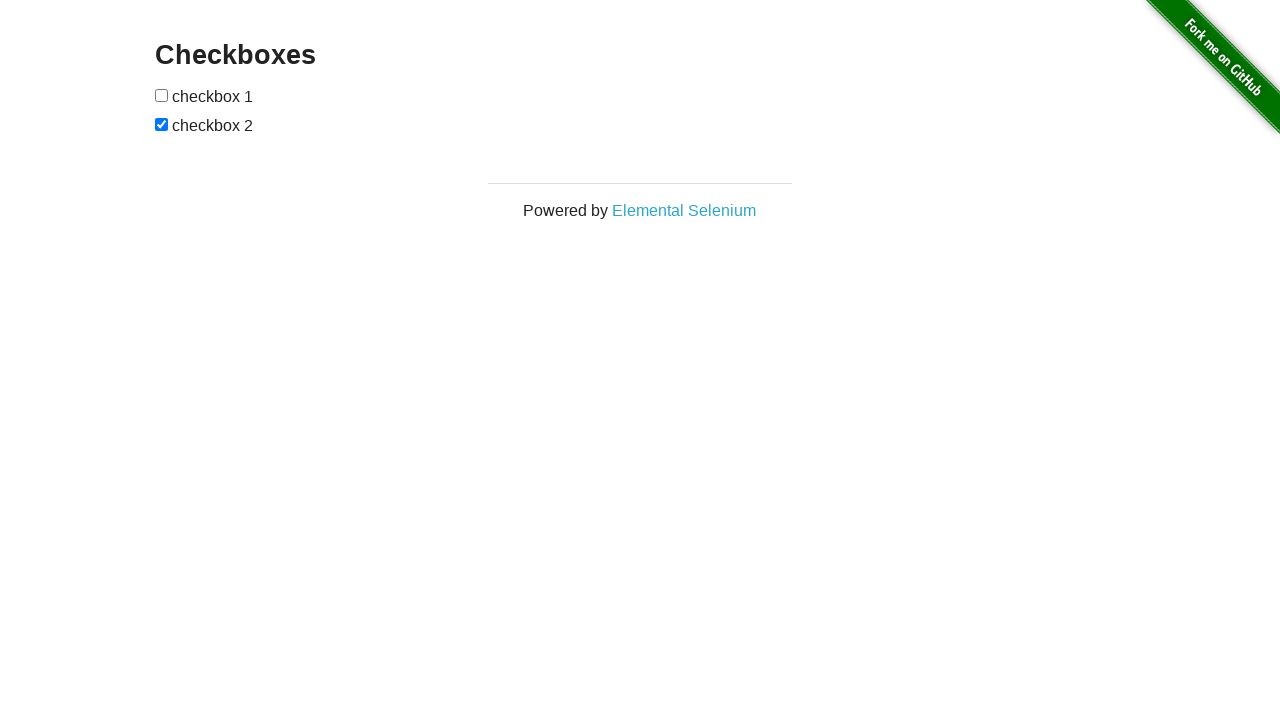

Clicked the first checkbox to select it at (162, 95) on input[type='checkbox']:first-of-type
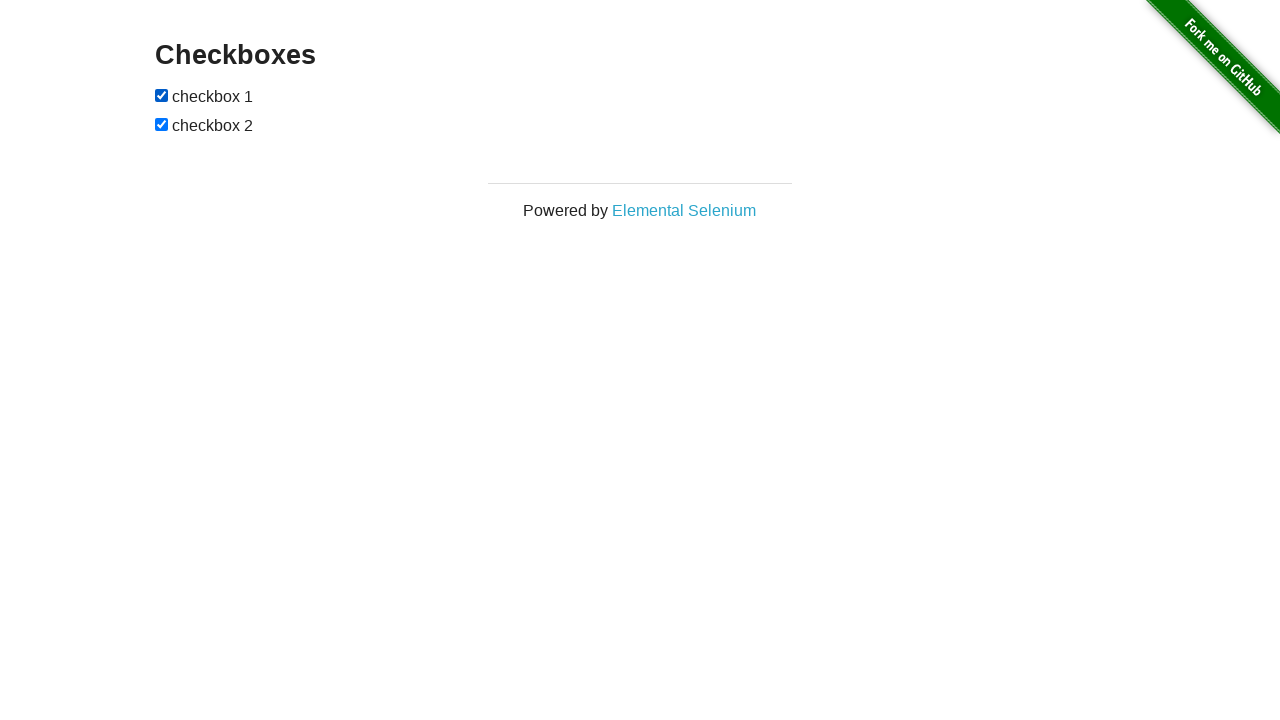

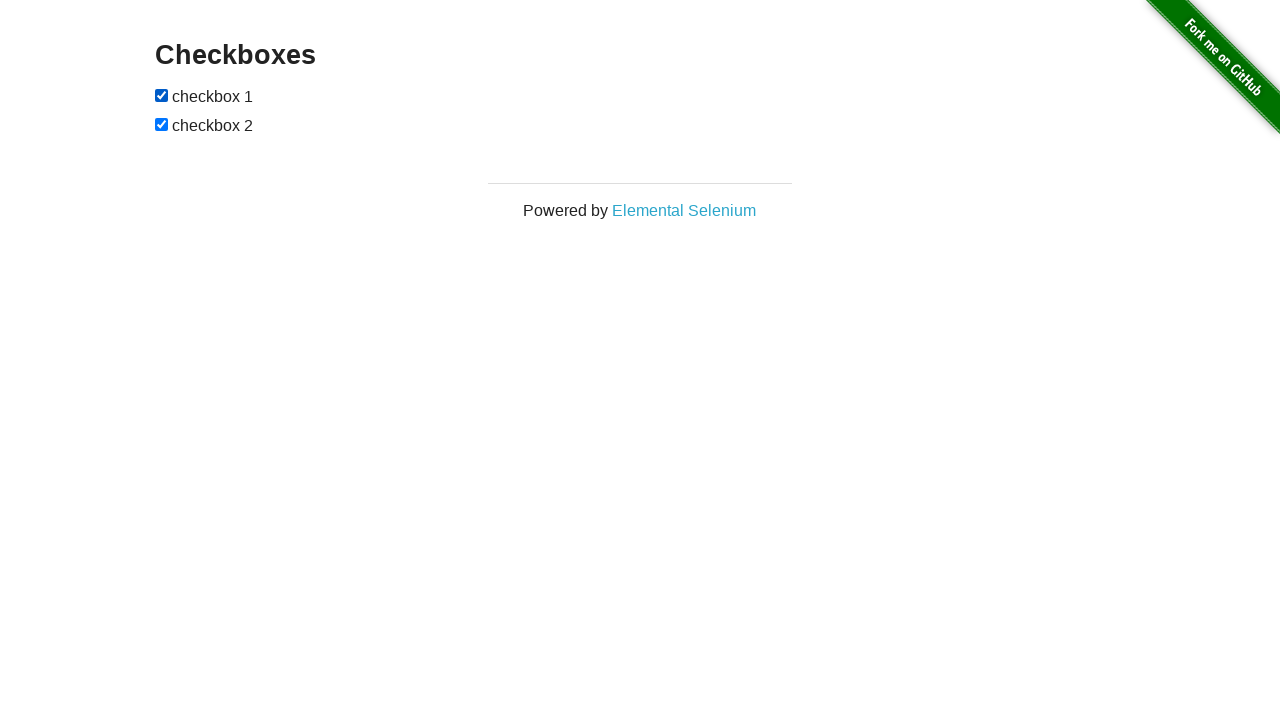